Tests factorial function on the scientific calculator by calculating 5! and verifying the result equals 120

Starting URL: http://www.calculator.net/

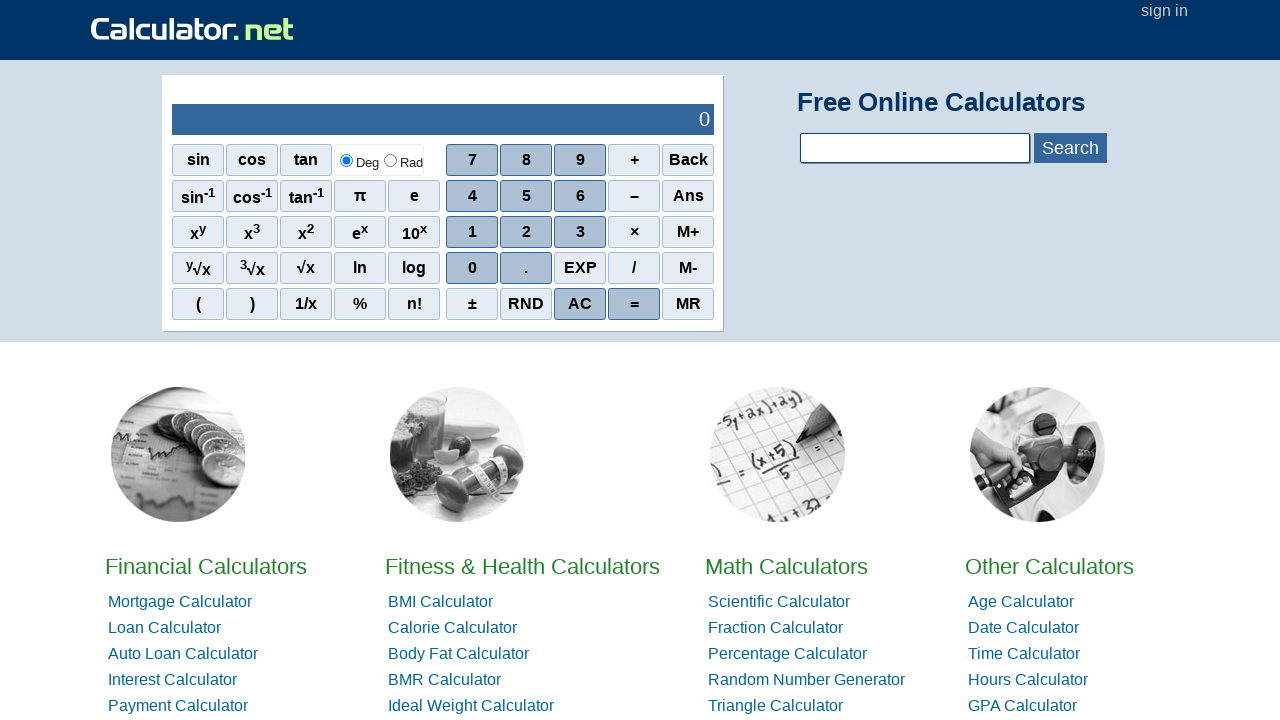

Clicked the 5 button on the scientific calculator at (526, 196) on xpath=//*[@id='sciout']/tbody/tr[2]/td[2]/div/div[2]/span[2]
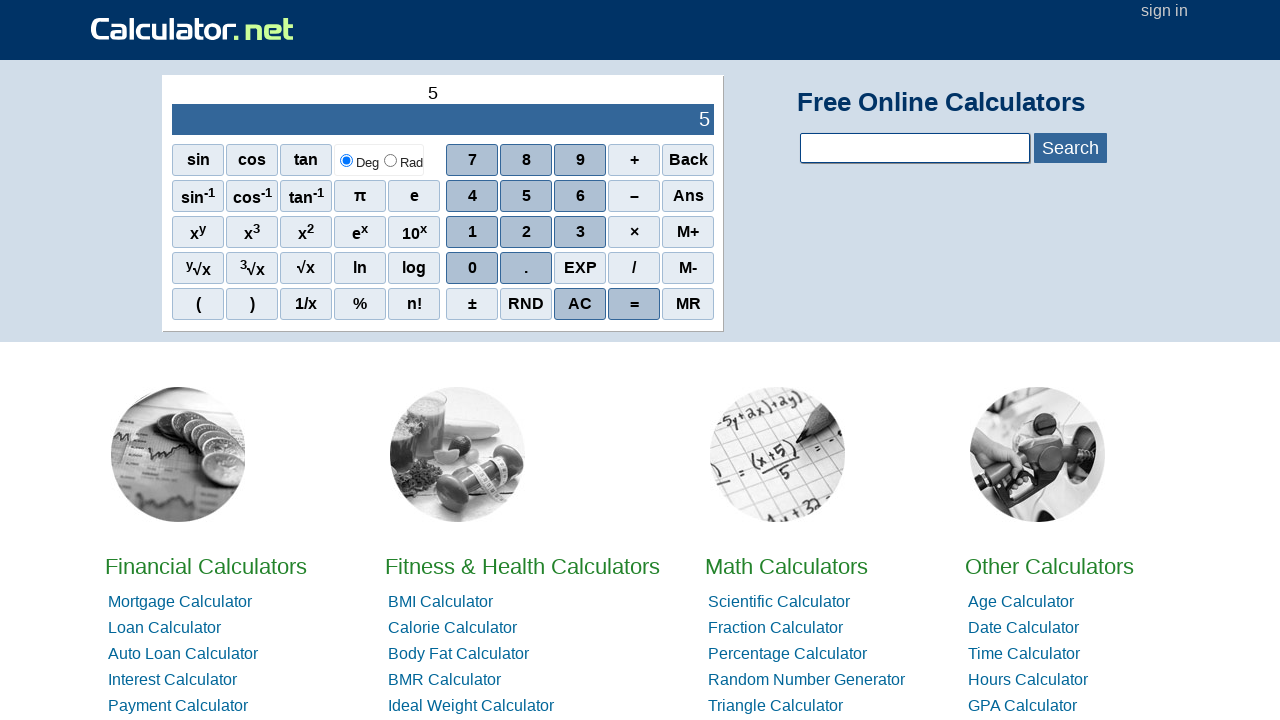

Clicked the factorial (n!) button at (414, 304) on xpath=//*[@id='sciout']/tbody/tr[2]/td[1]/div/div[5]/span[5]
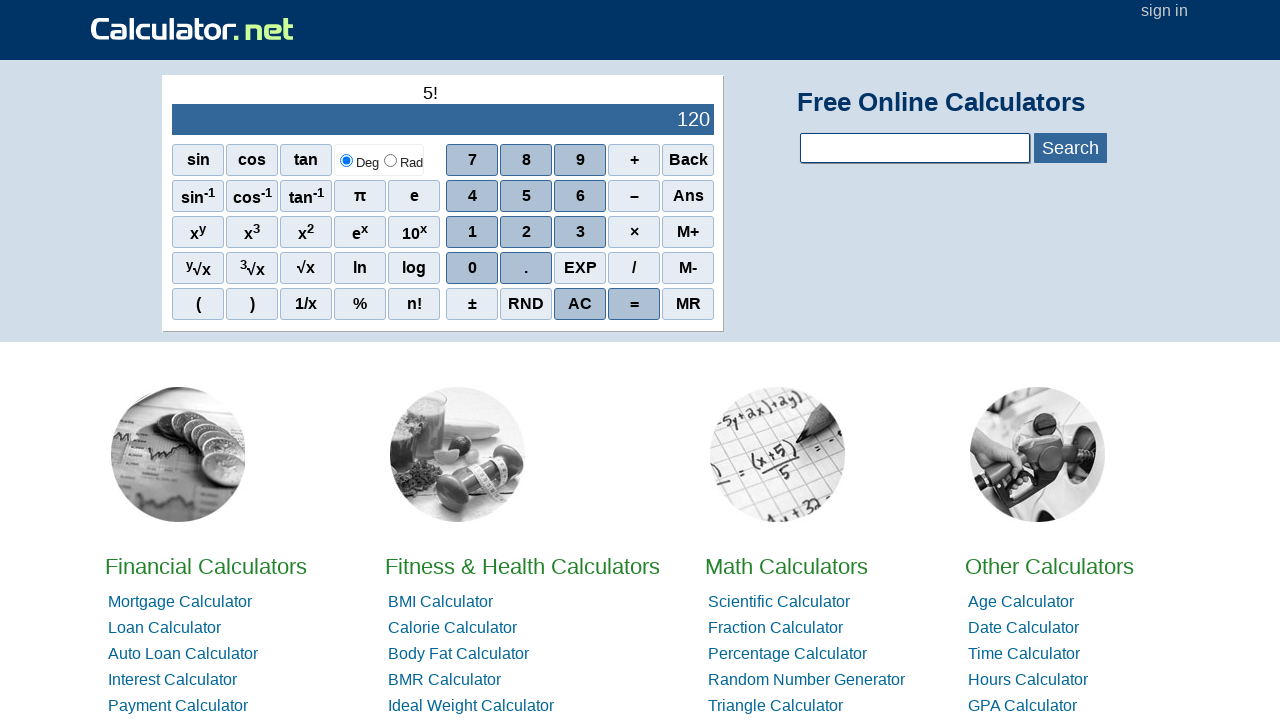

Clicked the equals button to calculate the result at (634, 304) on xpath=//*[@id='sciout']/tbody/tr[2]/td[2]/div/div[5]/span[4]
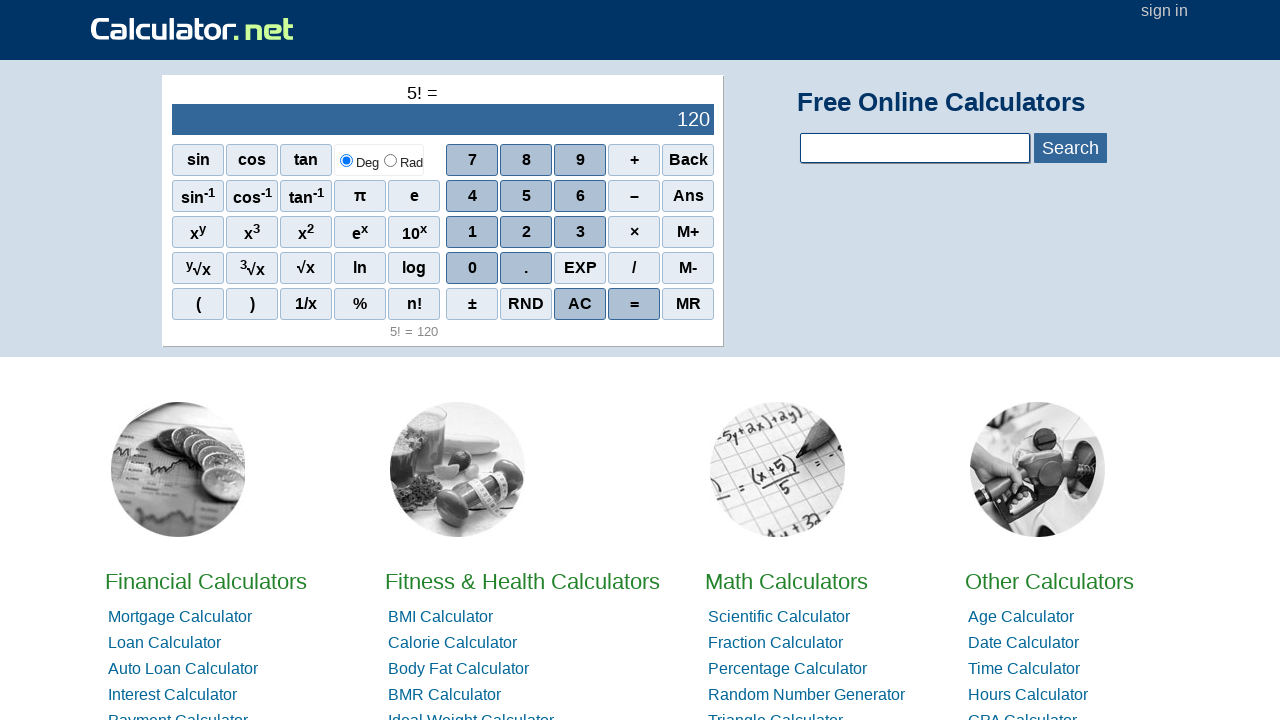

Result displayed in output field, confirming 5! = 120
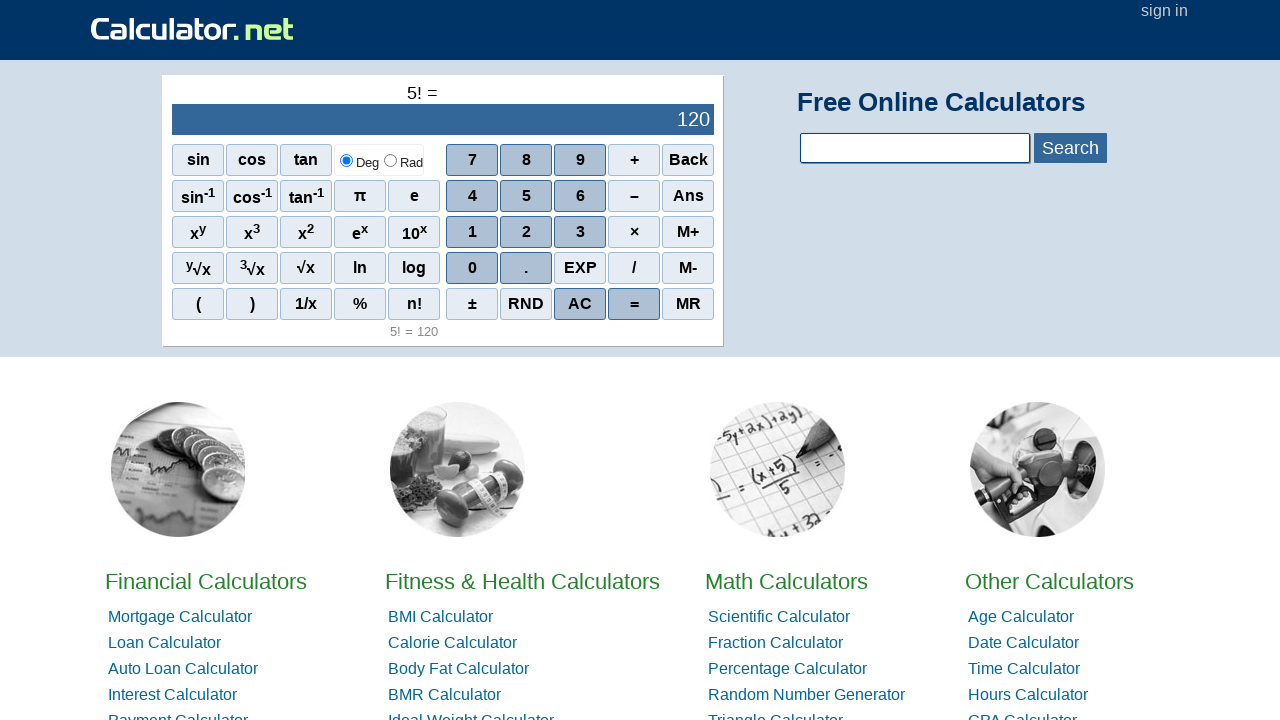

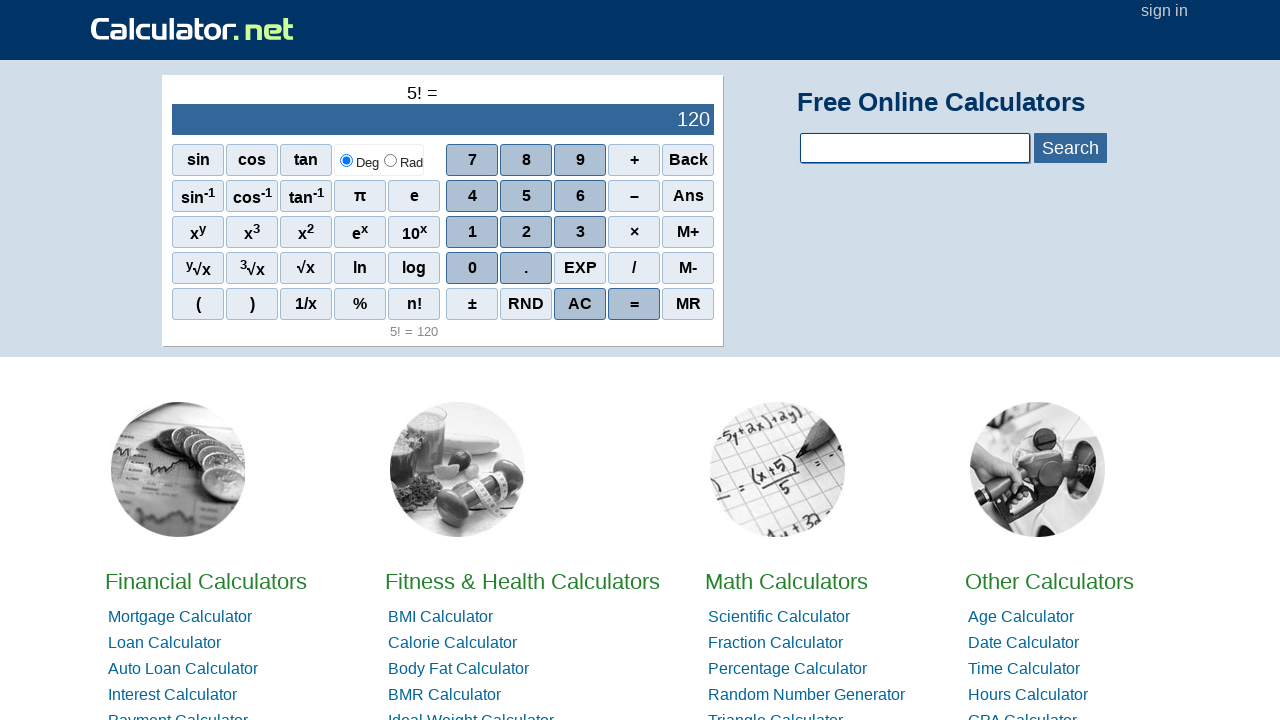